Navigates to an Angular practice page and retrieves the dimensions of a name input field

Starting URL: https://rahulshettyacademy.com/angularpractice/

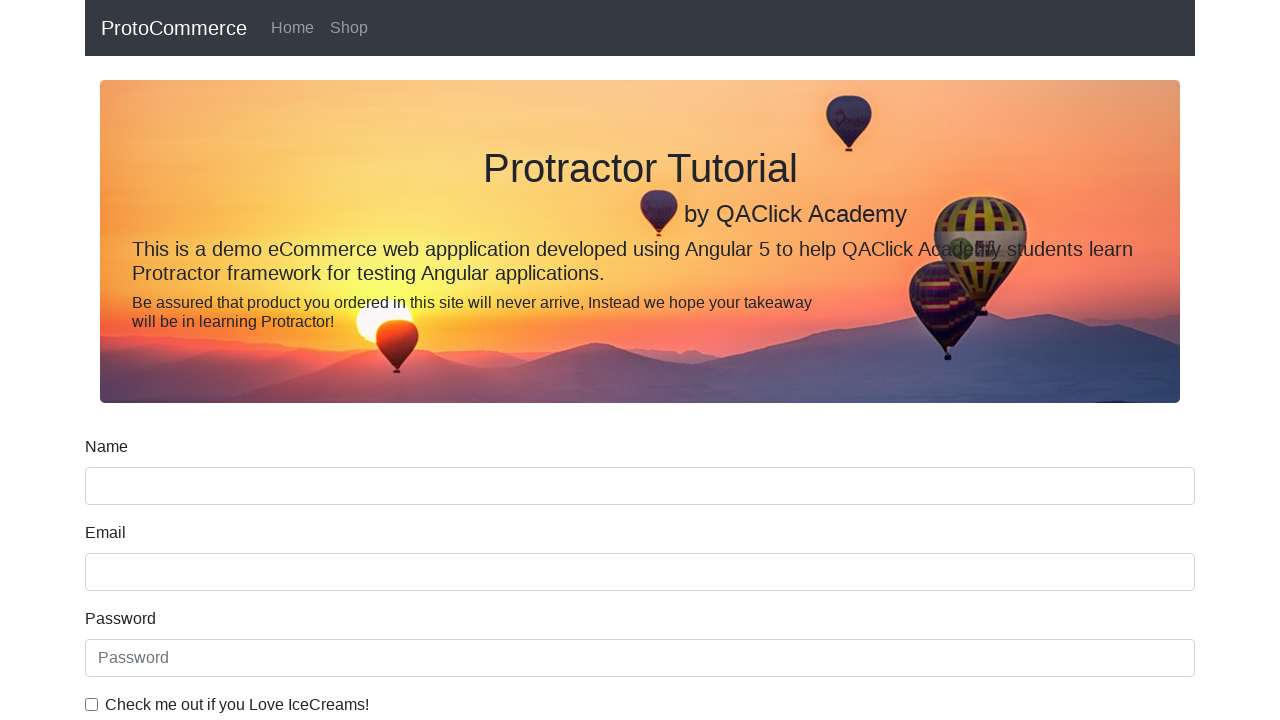

Navigated to Angular practice page
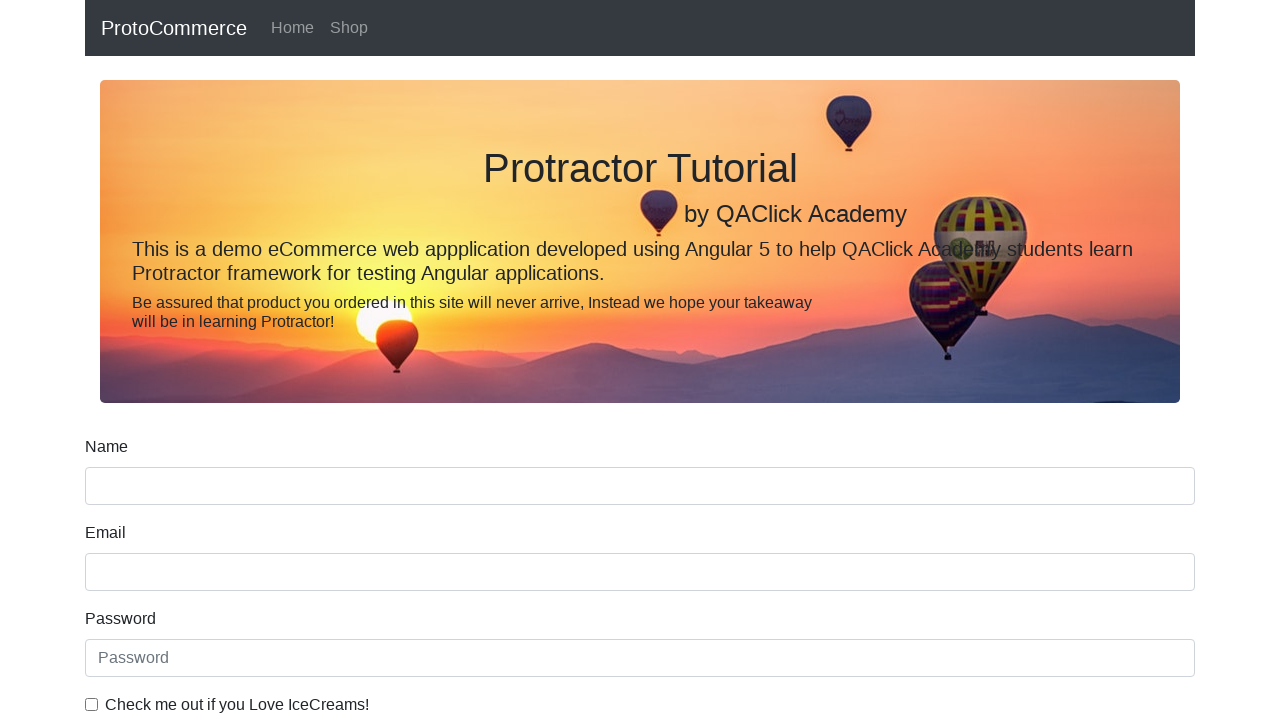

Located name input field
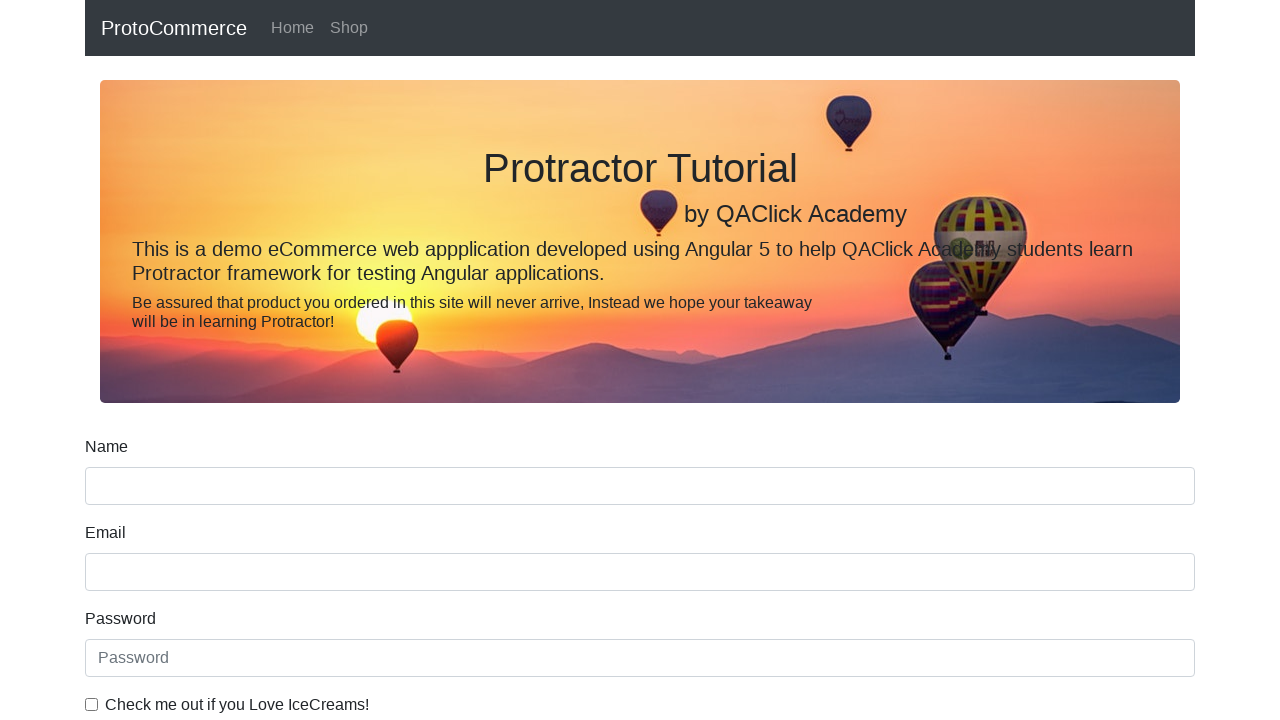

Retrieved bounding box of name input field
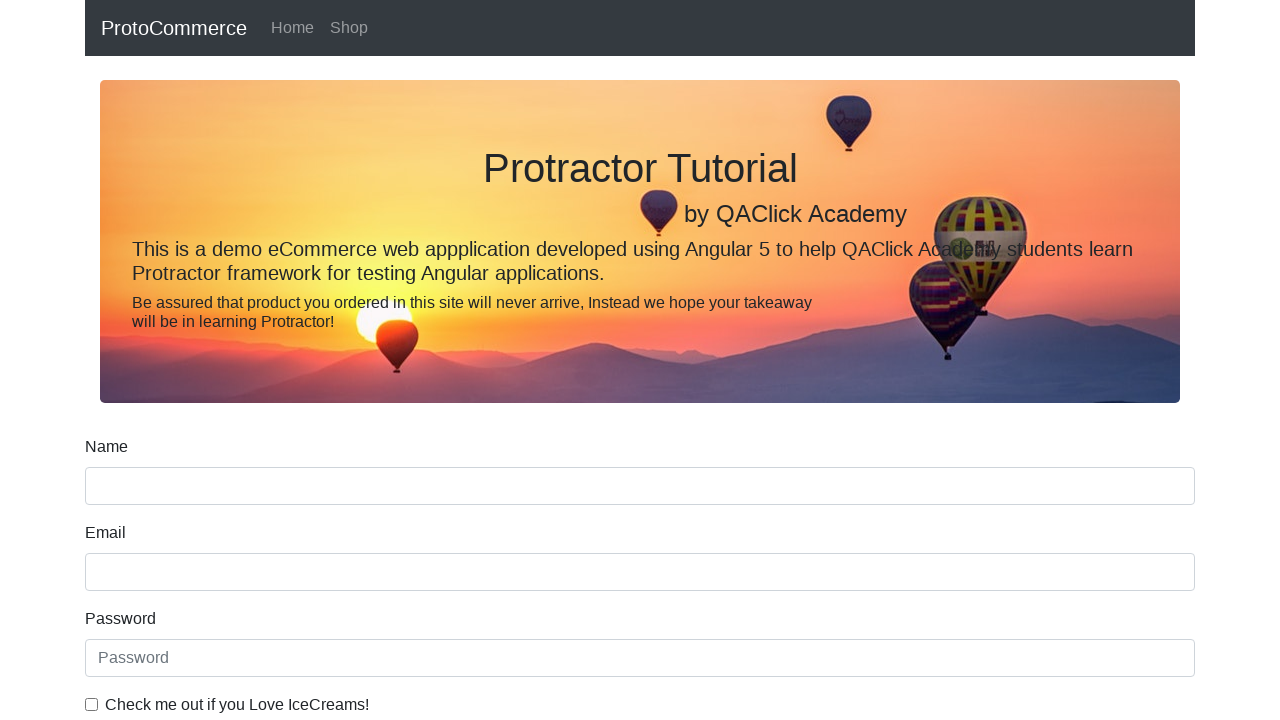

Name input field dimensions - Height: 38, Width: 1110
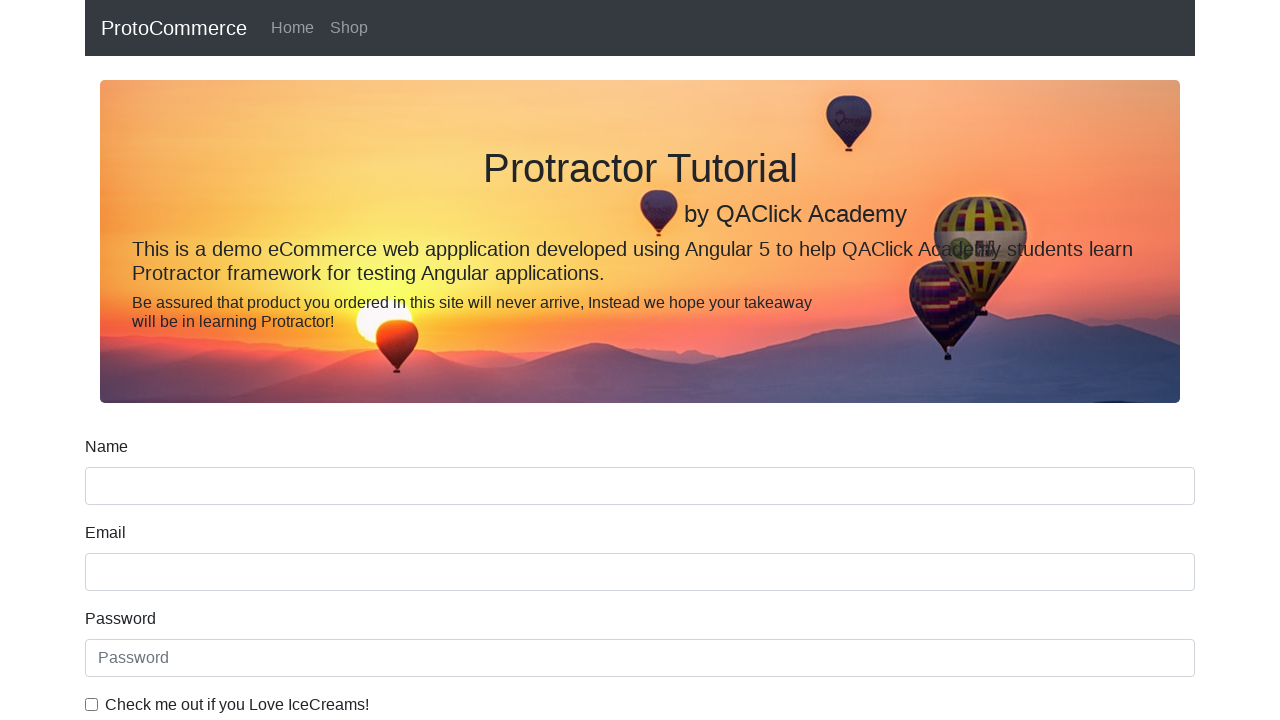

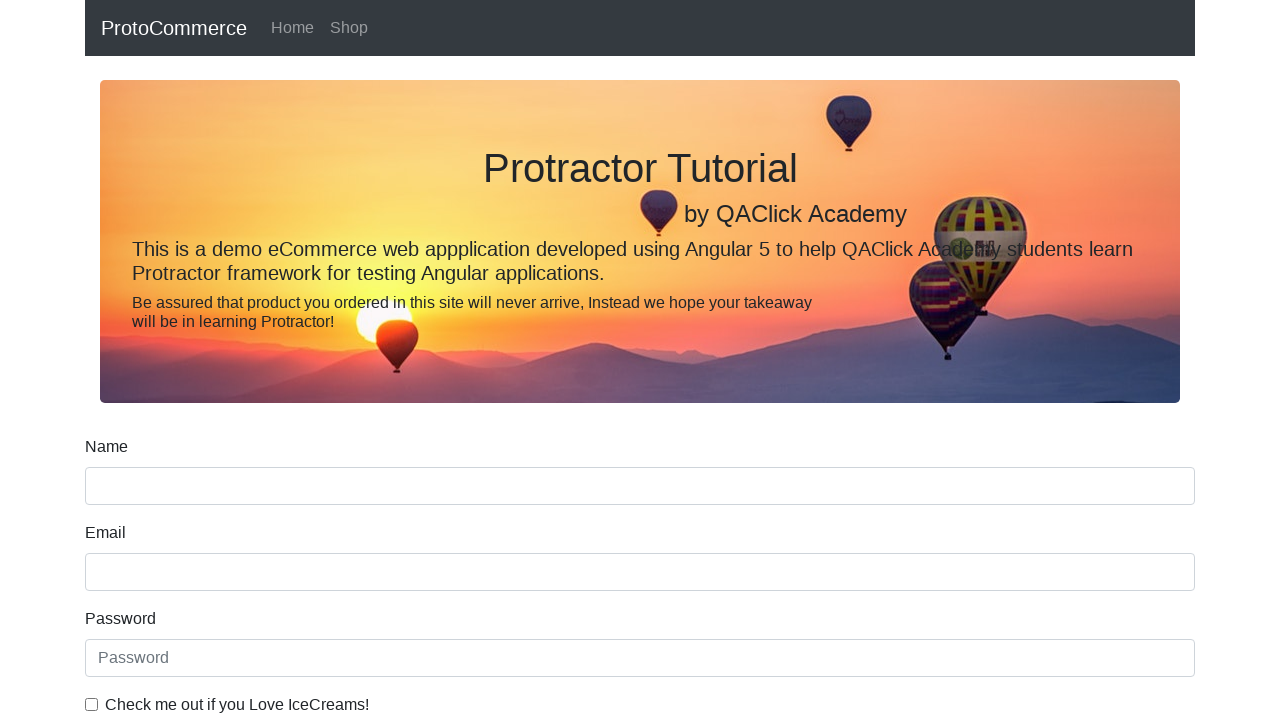